Tests a student interface by entering a student name in a prompt dialog, clicking OK, and then using keyboard navigation (Tab and Enter) to interact with media controls on the page.

Starting URL: https://live.monetanalytics.com/stu_proc/student.html#

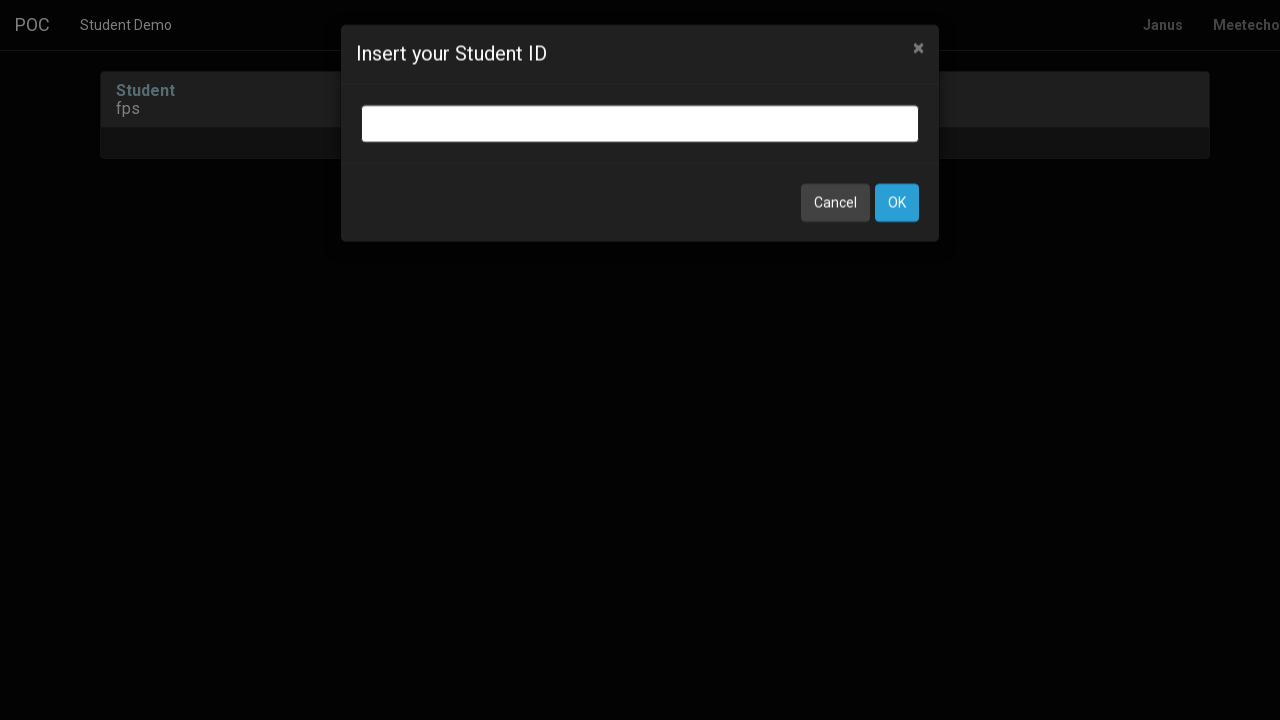

Filled student name input field with 'Student-72' on input.bootbox-input.bootbox-input-text.form-control
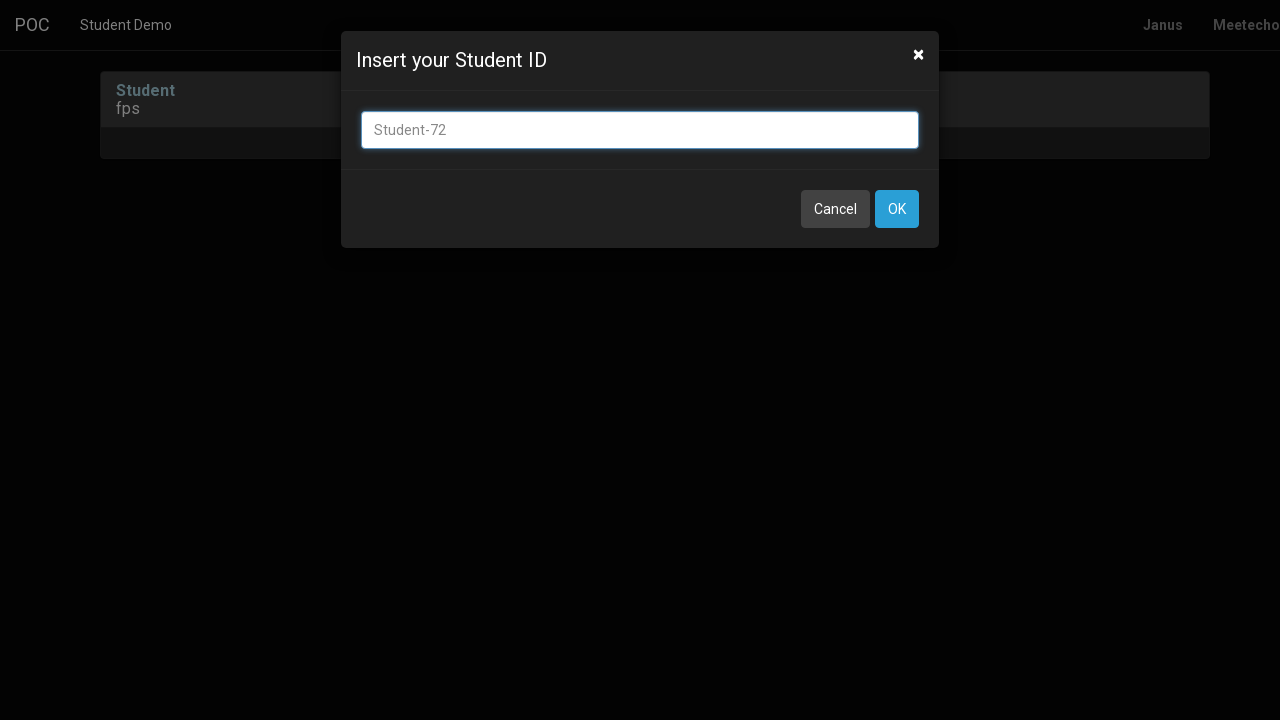

Clicked OK button to confirm student name at (897, 209) on button:has-text('OK')
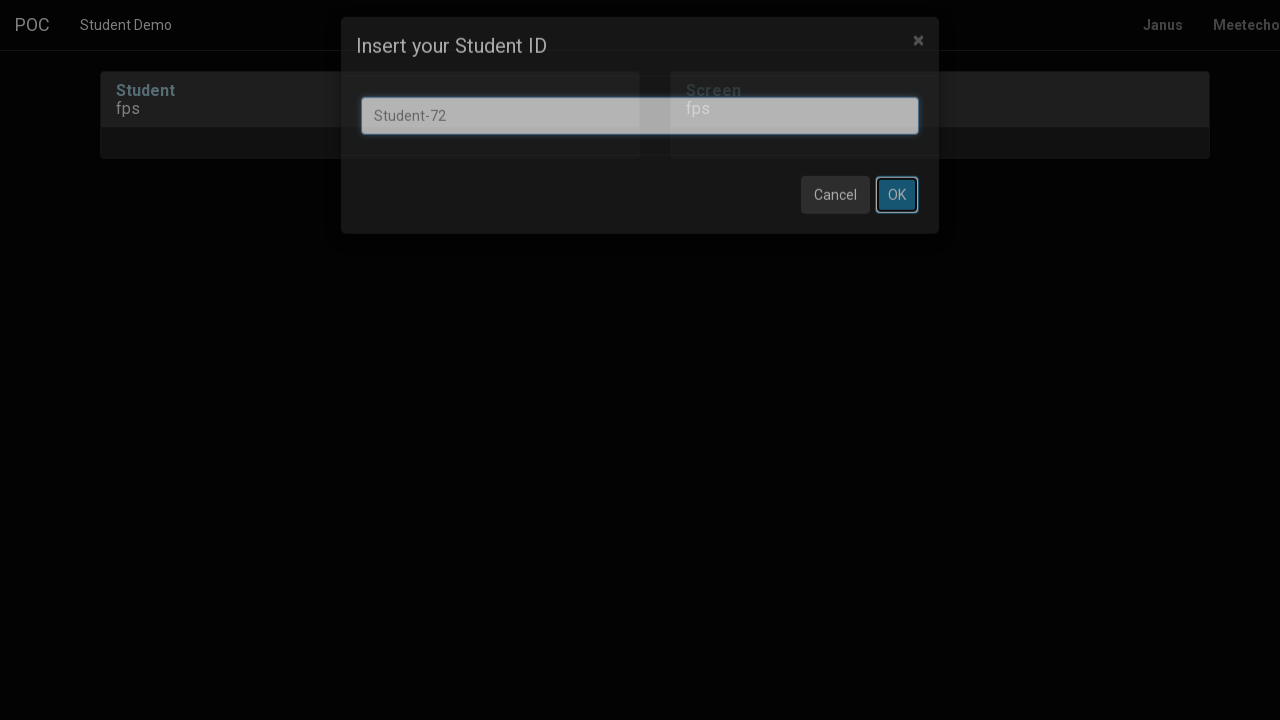

Waited 8 seconds for page to load after confirmation
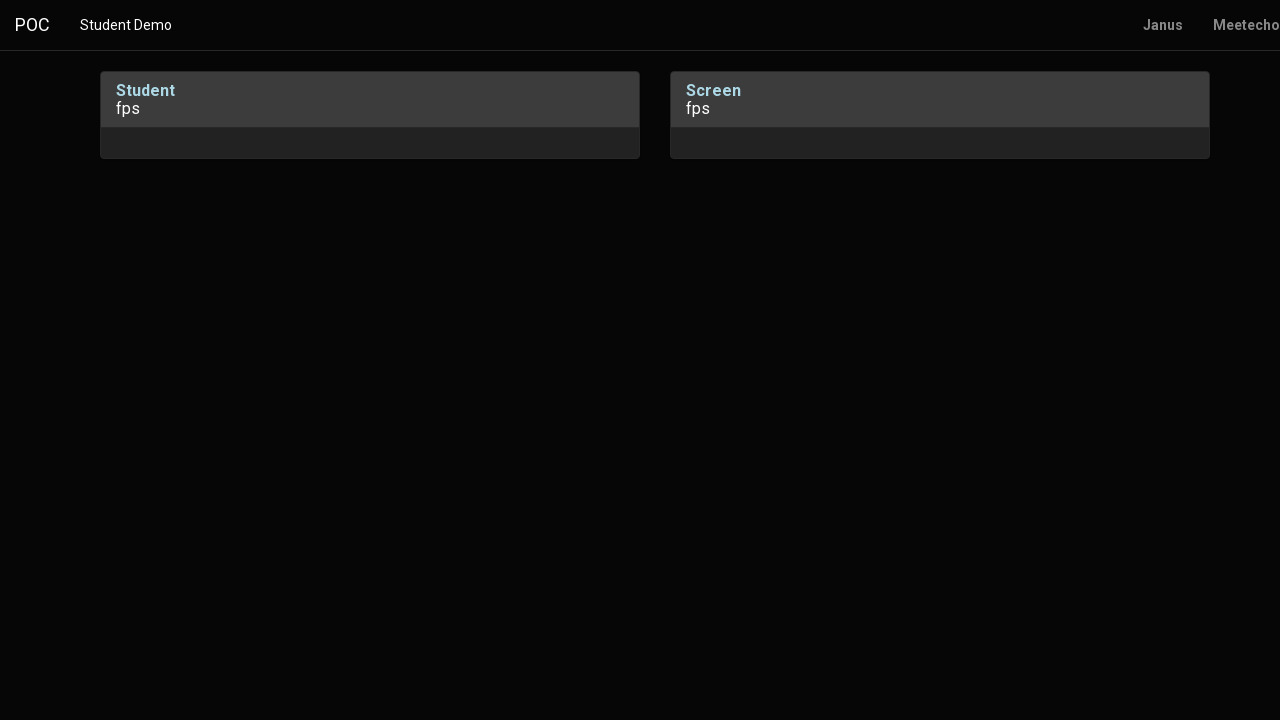

Pressed Tab to navigate to next element
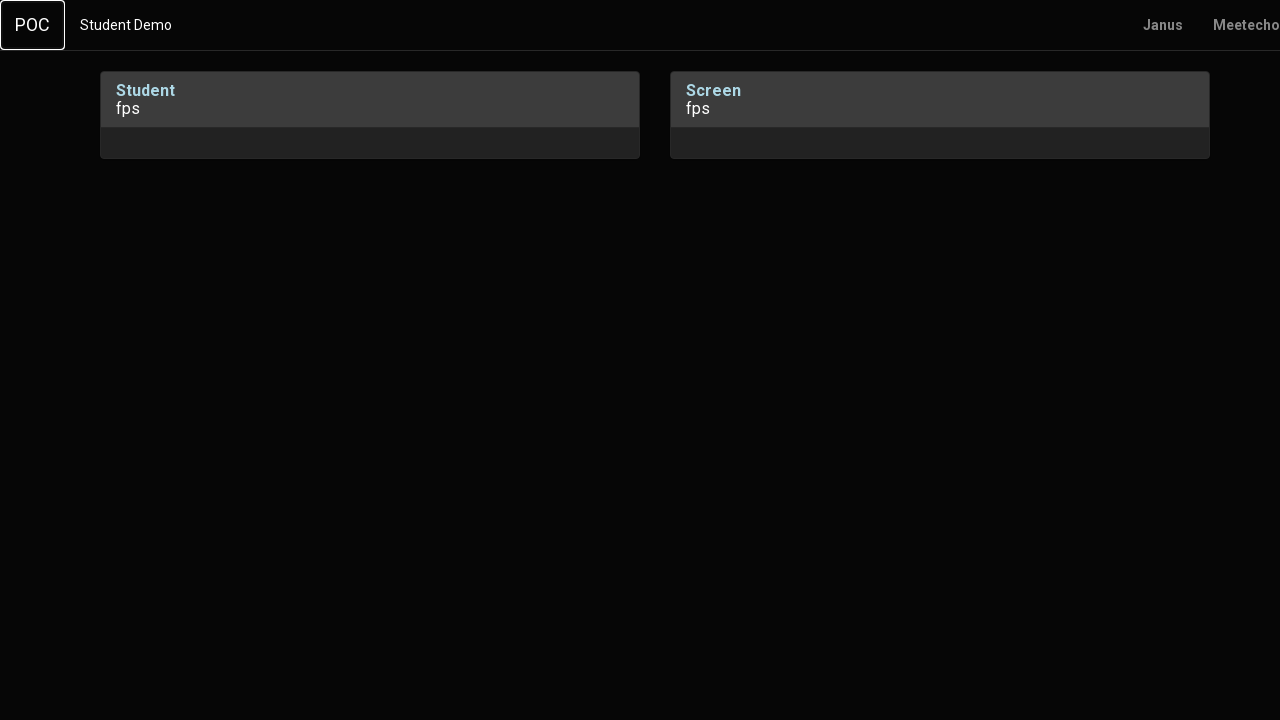

Waited 1 second
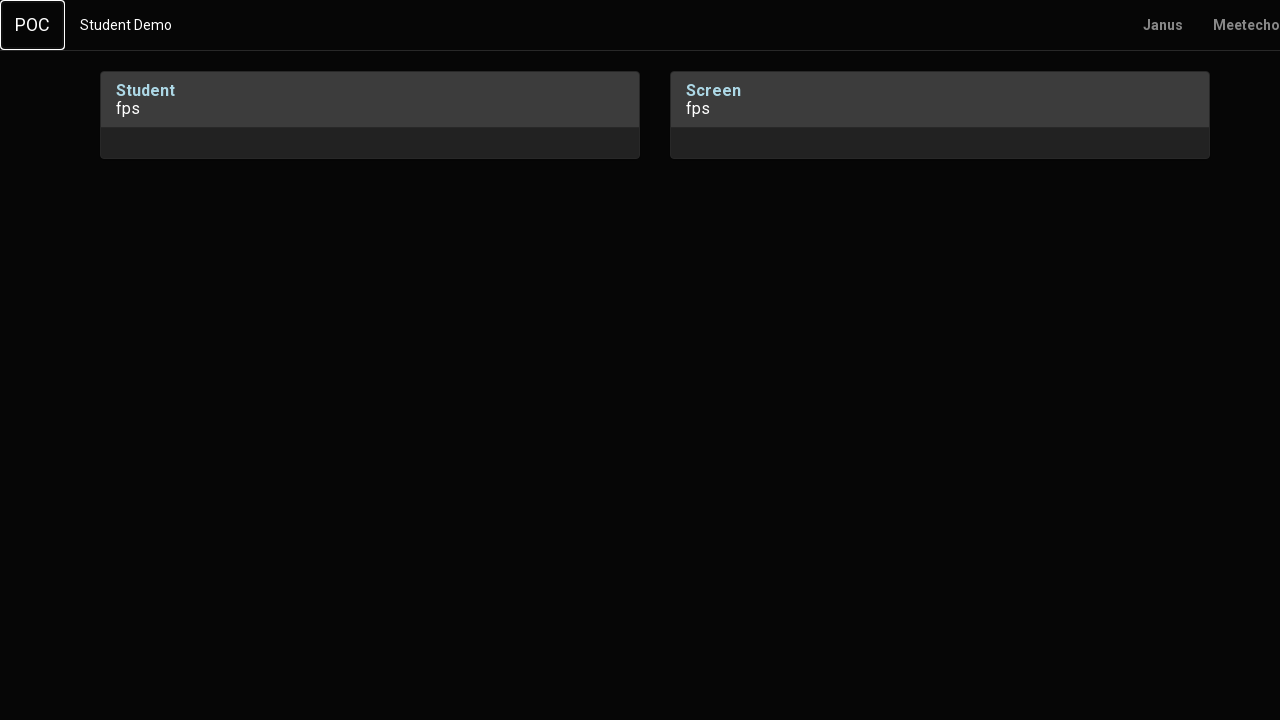

Pressed Enter to activate focused element
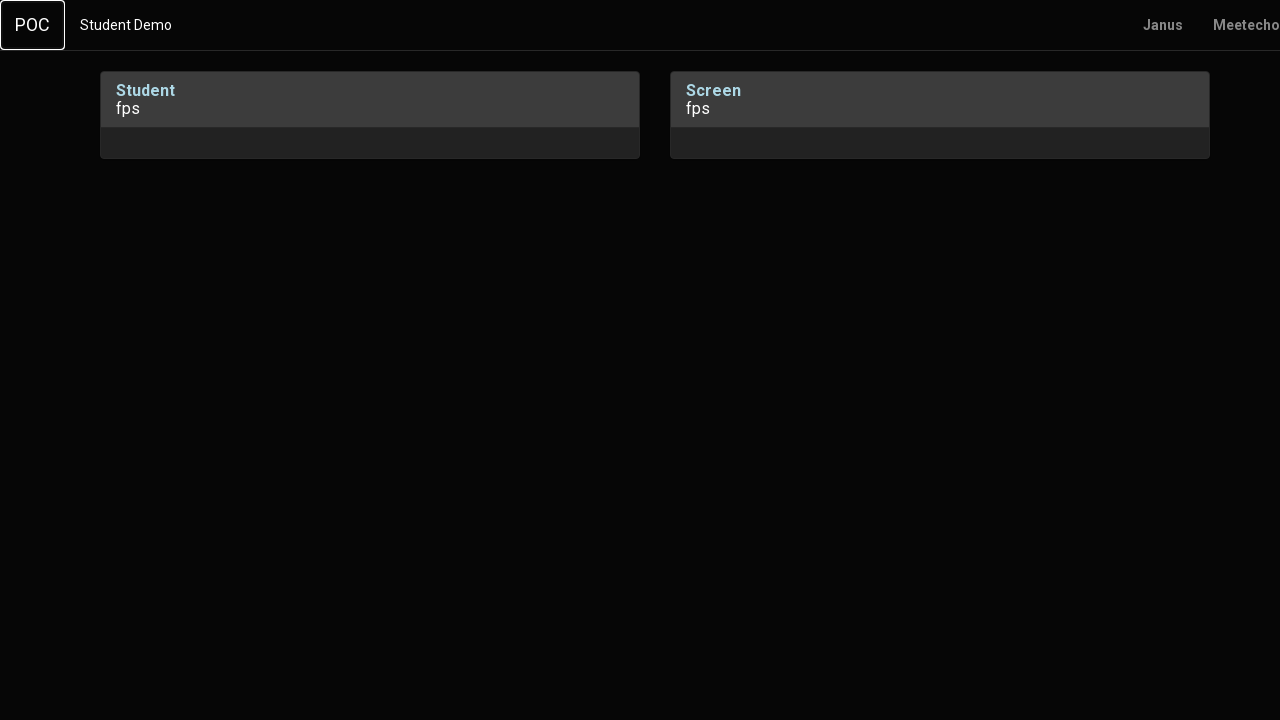

Waited 2 seconds
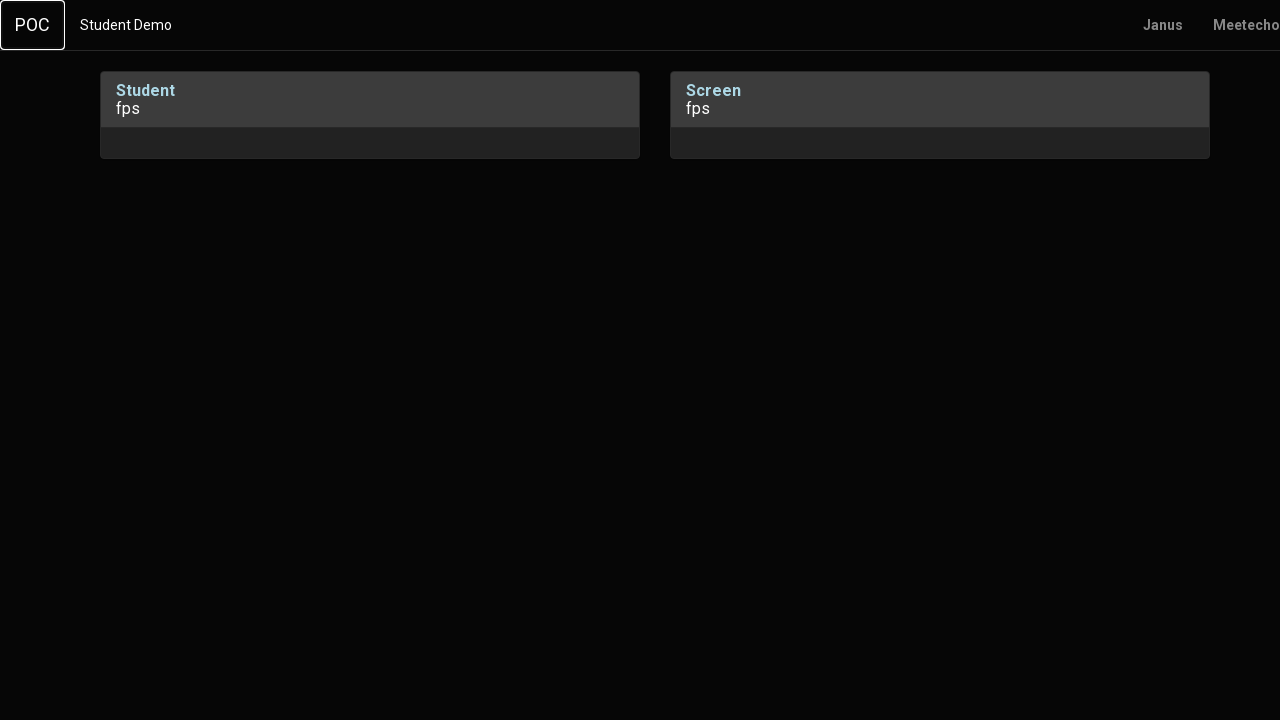

Pressed Tab to navigate to next element
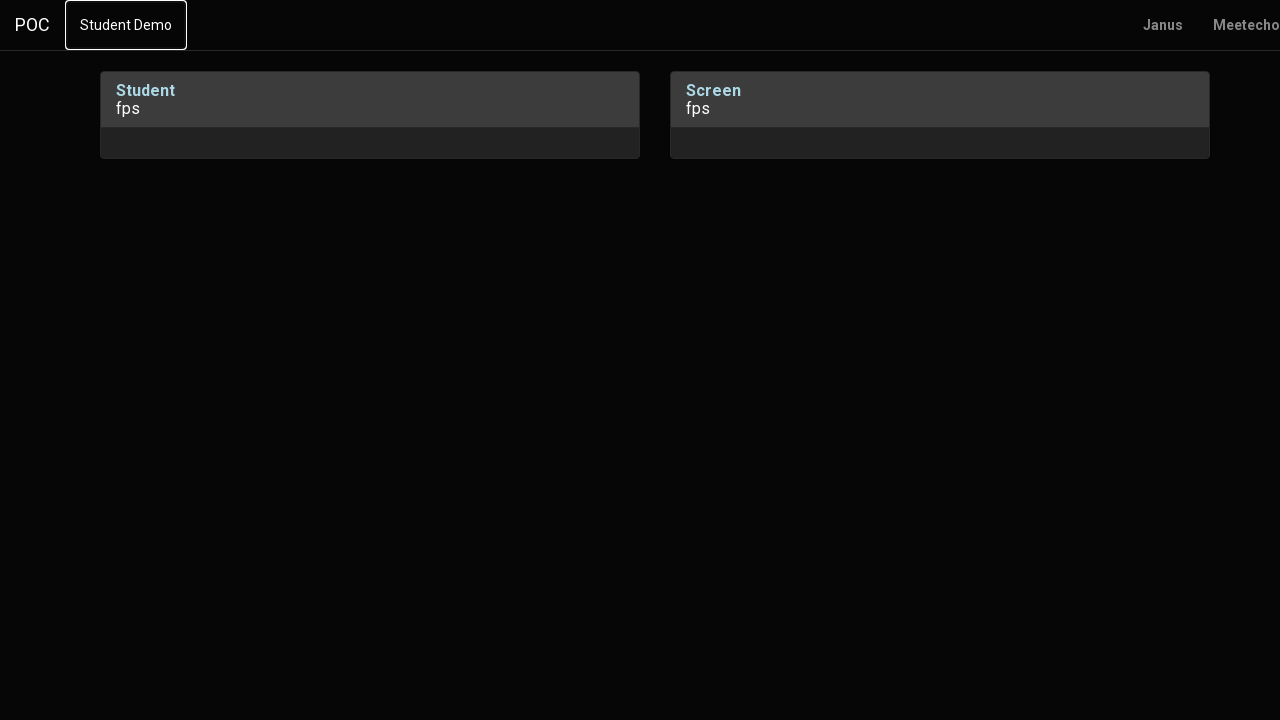

Waited 1 second
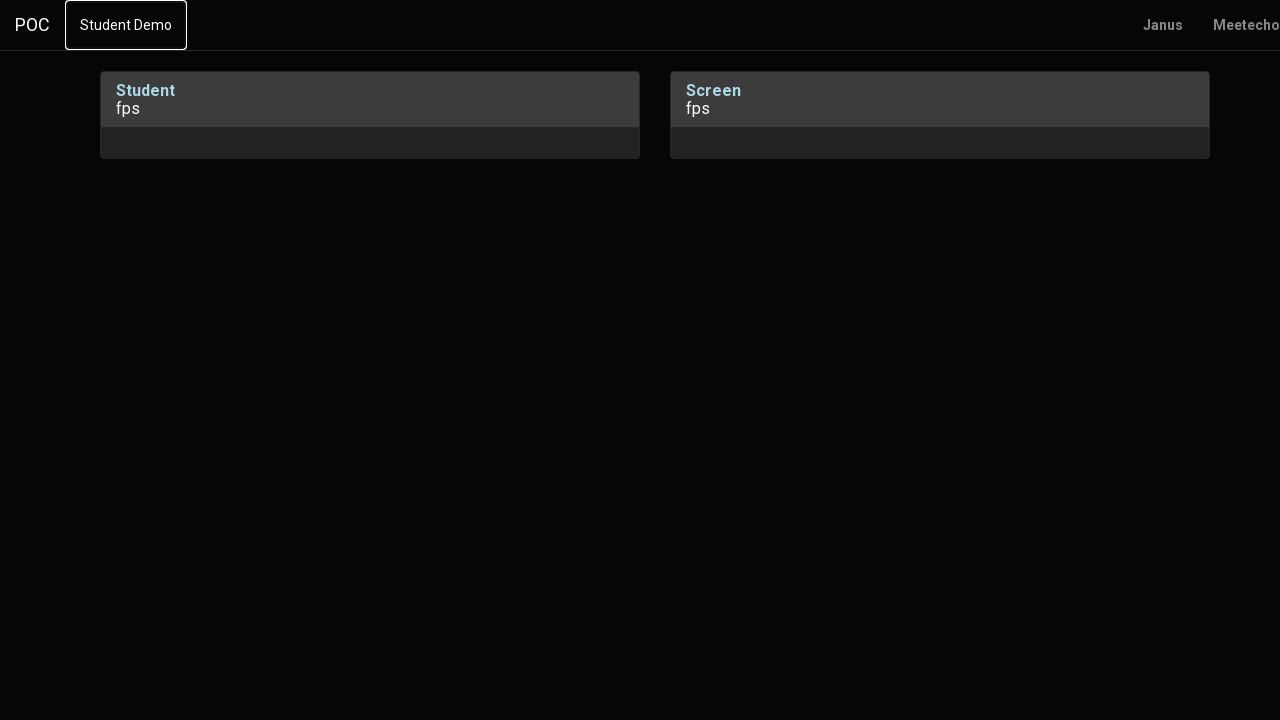

Pressed Tab again to navigate to next element
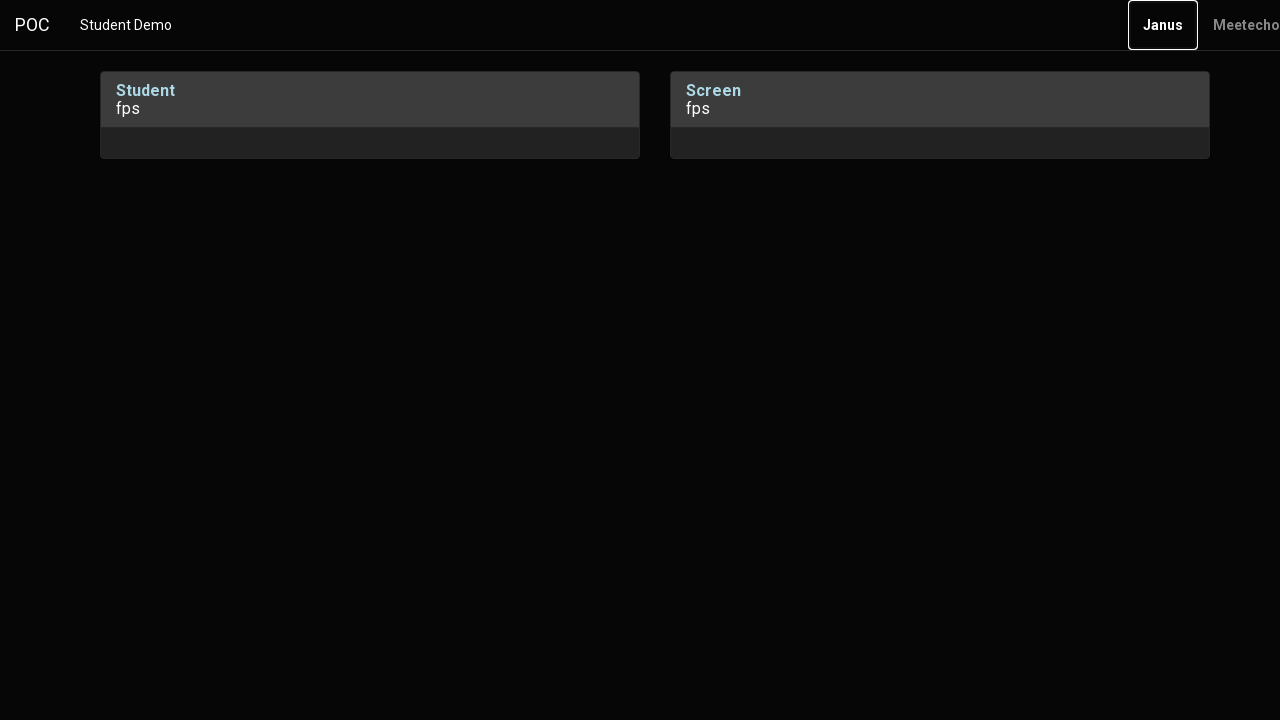

Waited 2 seconds
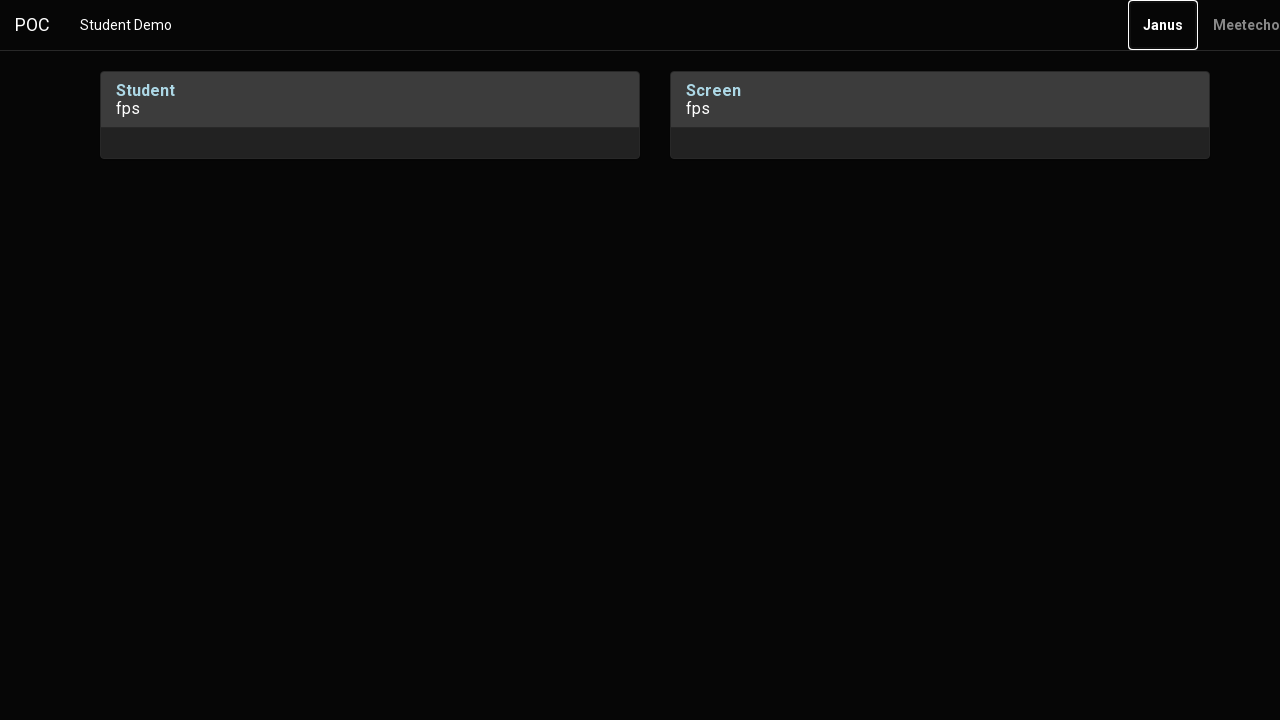

Pressed Enter to activate final focused element
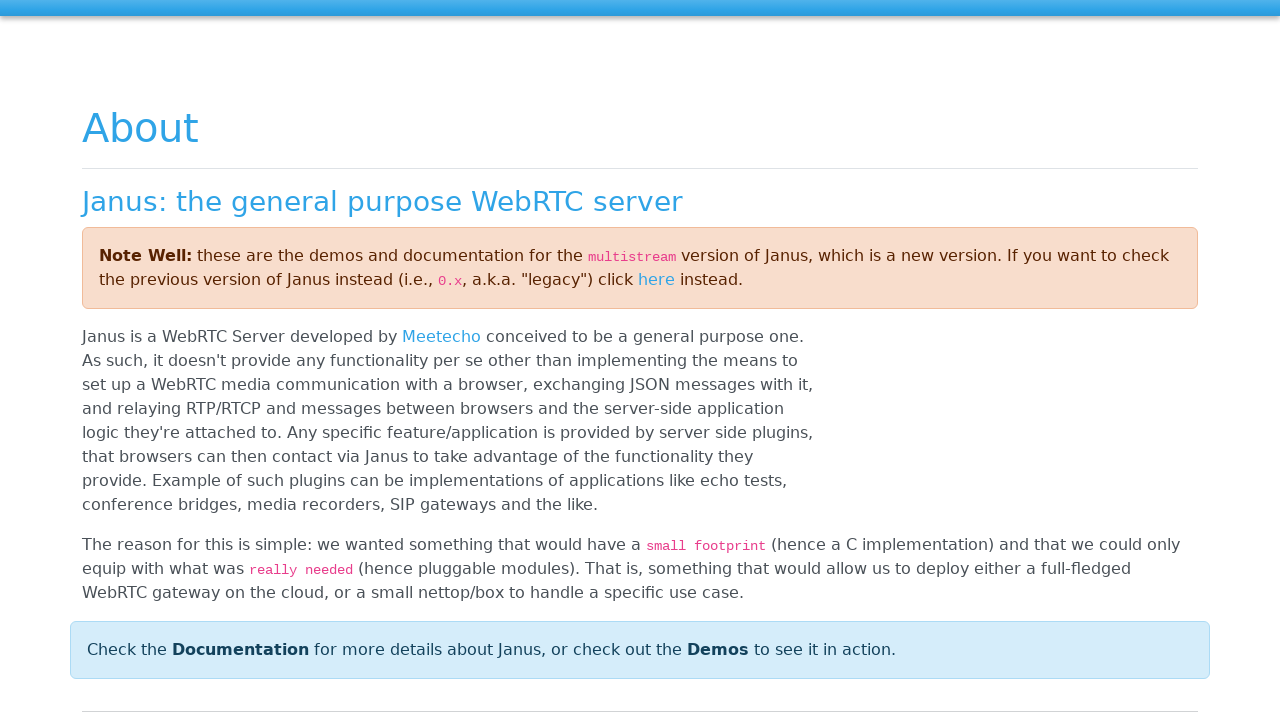

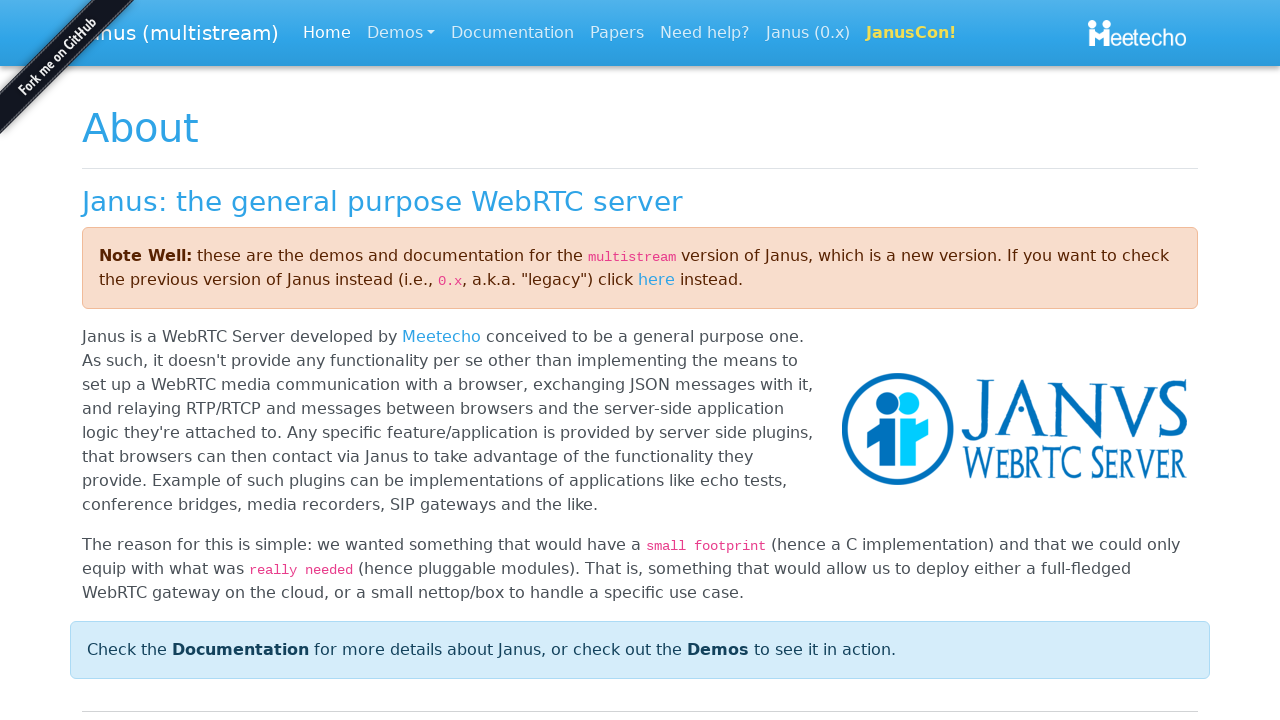